Tests selecting JavaScript option from a multi-select dropdown list

Starting URL: https://chandanachaitanya.github.io/selenium-practice-site/

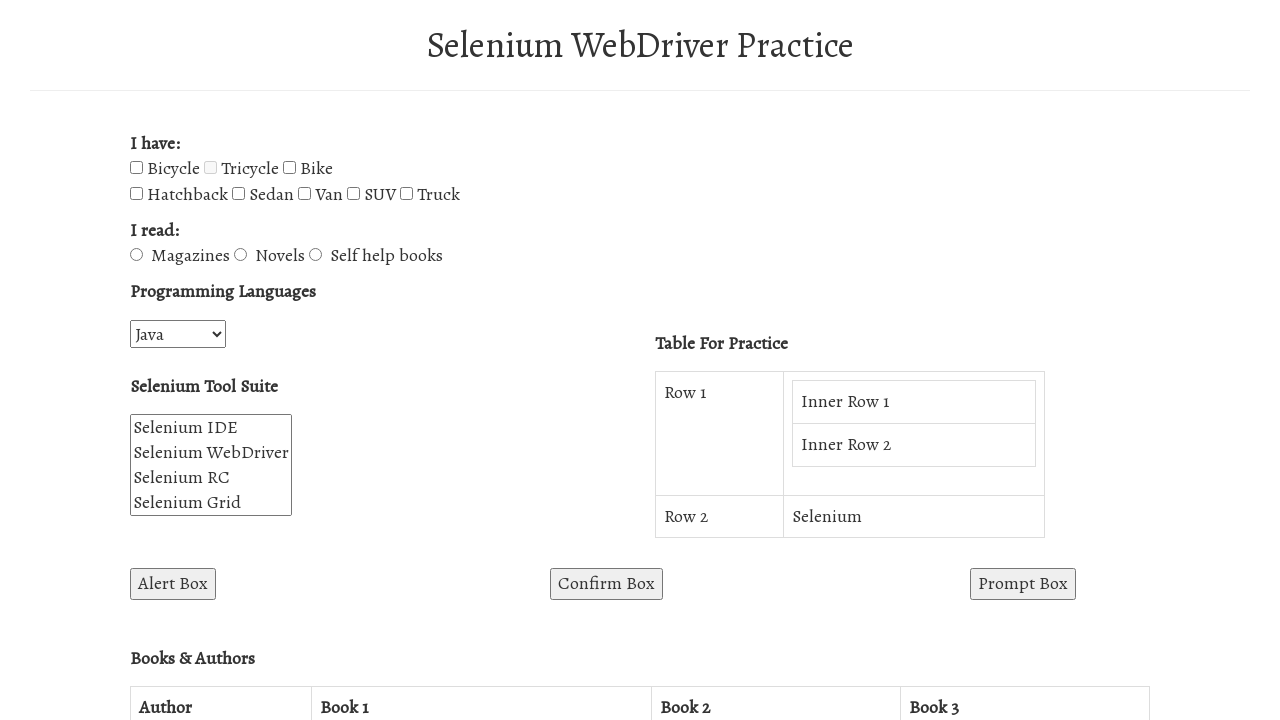

Located multi-select dropdown with ID 'selenium_suite'
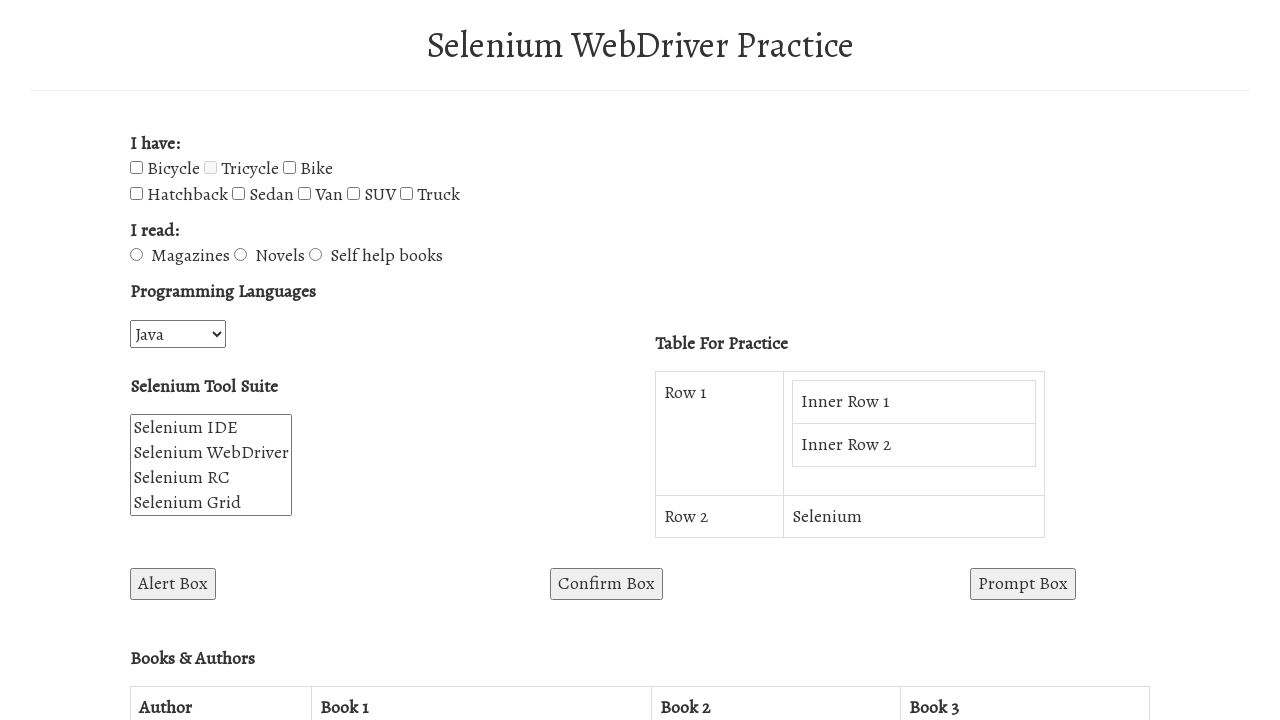

Selected JavaScript option (index 3) from multi-select dropdown on #selenium_suite
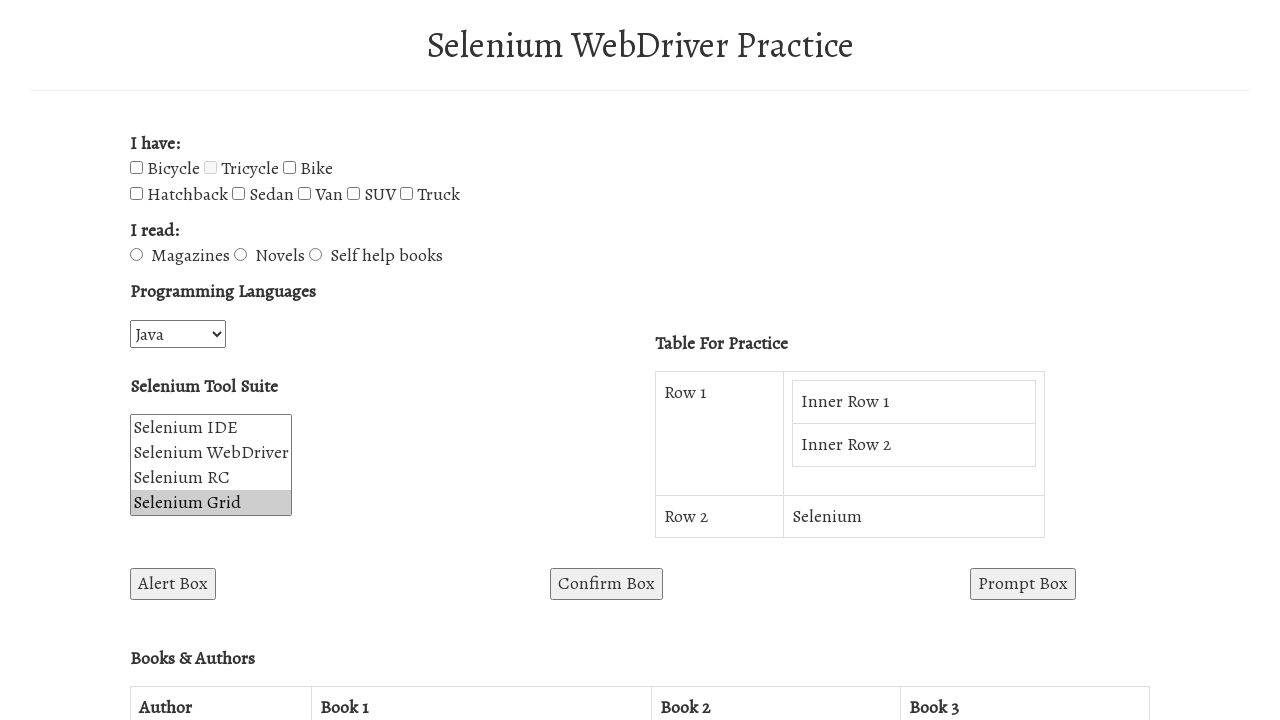

Located checked options in multi-select dropdown
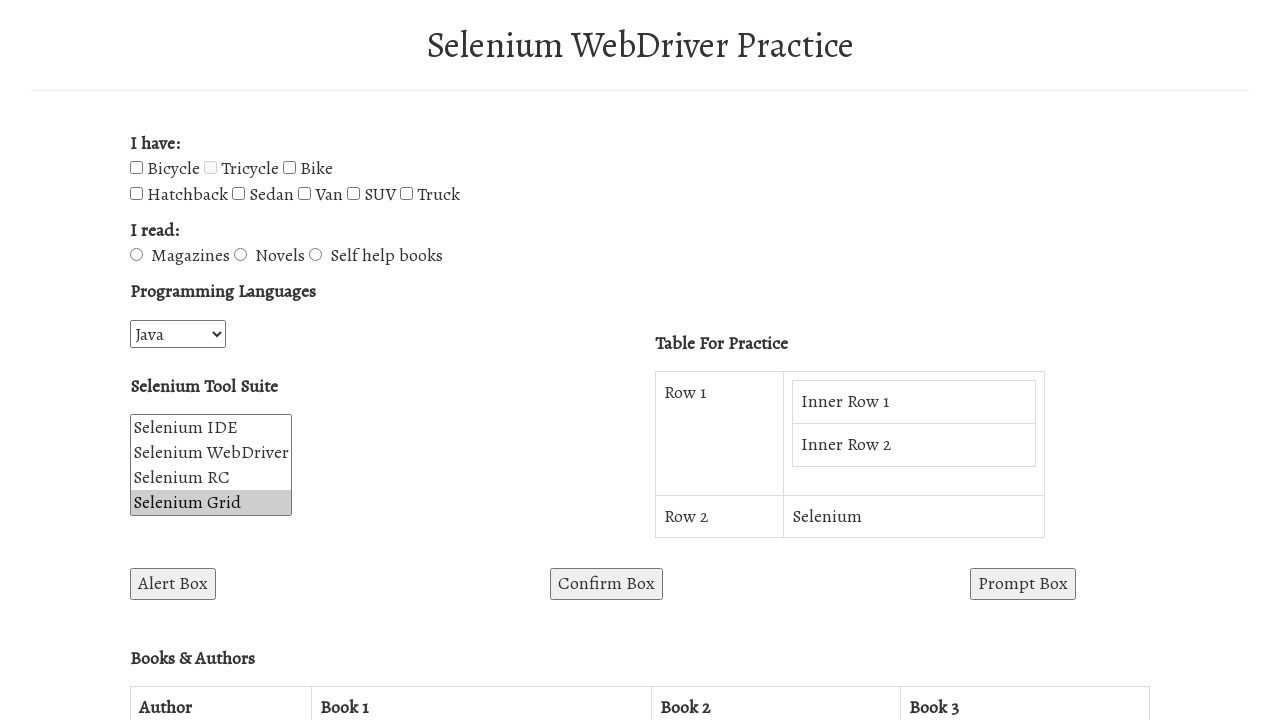

Verified that at least one option is selected
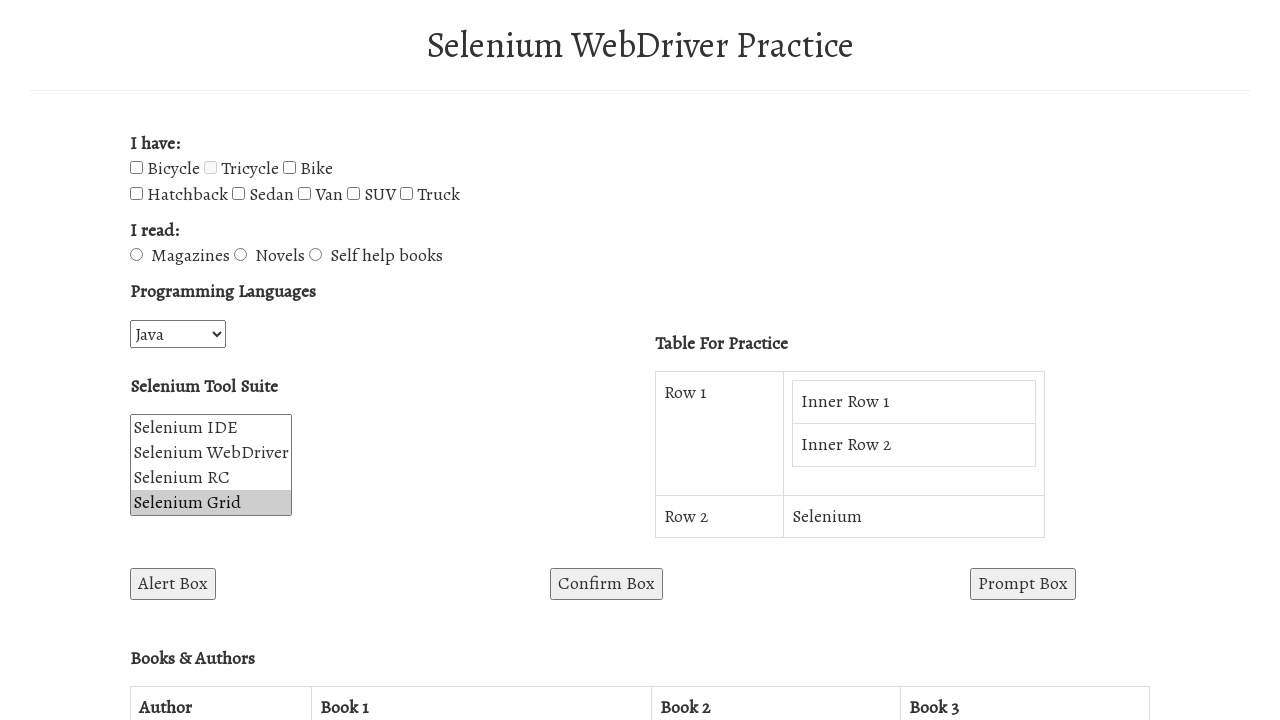

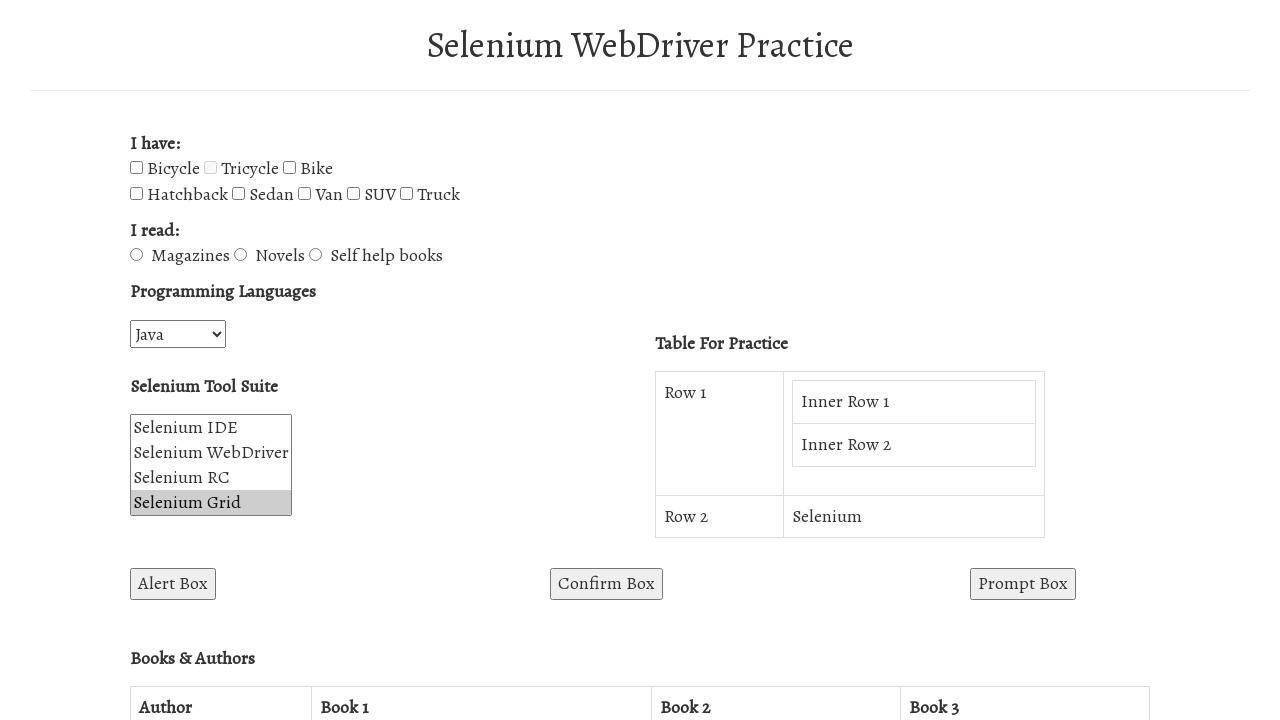